Tests that the demoblaze.com homepage opens correctly by navigating to it and verifying the URL

Starting URL: https://www.demoblaze.com/

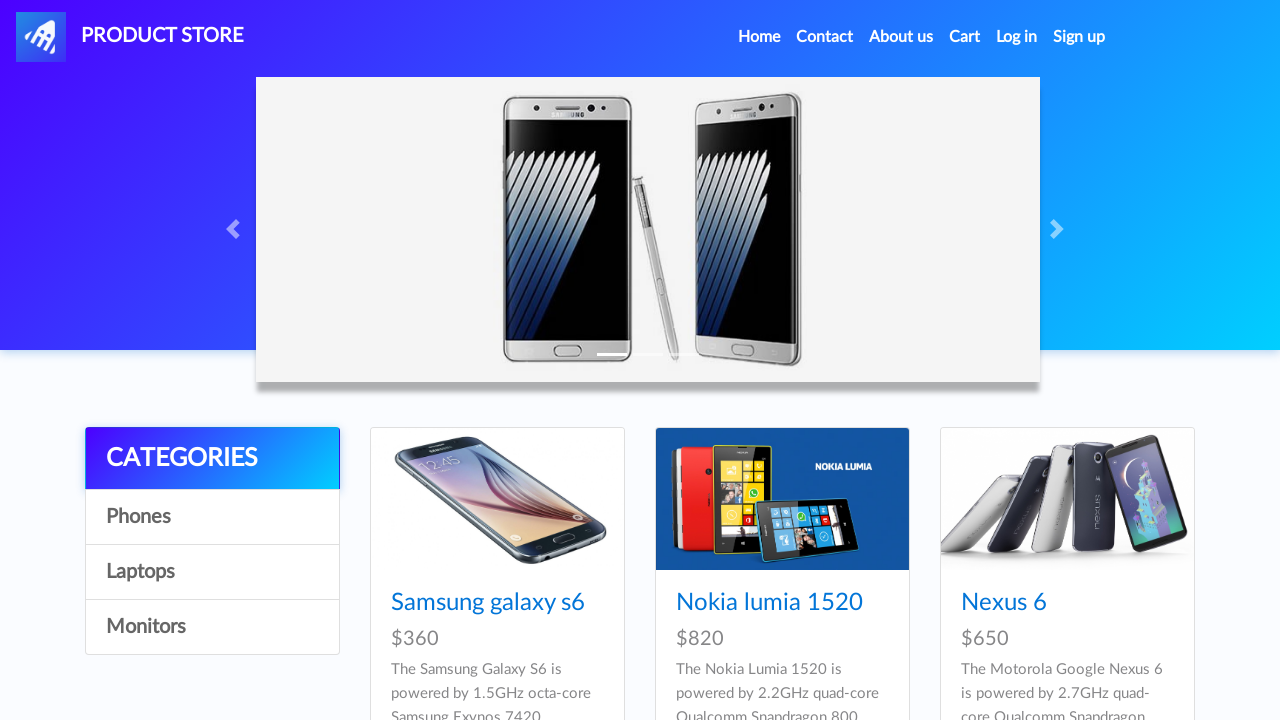

Verified that the current URL is the demoblaze.com homepage
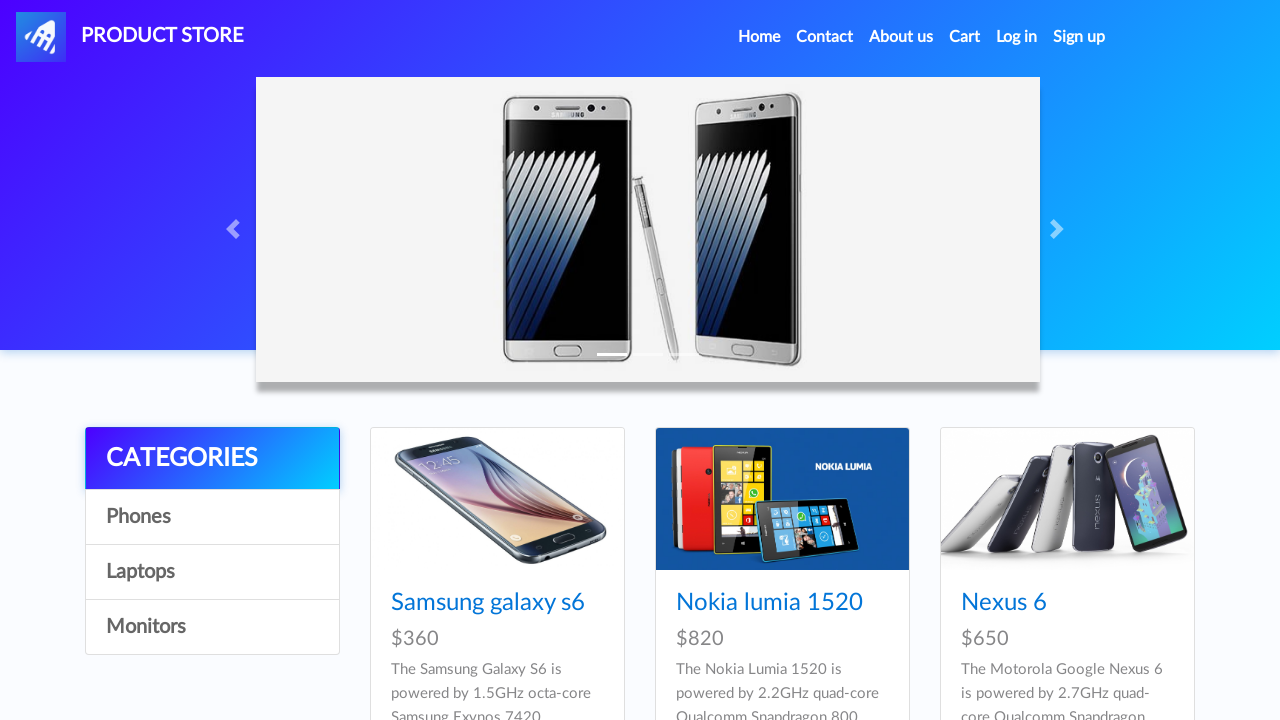

Waited for page DOM to be fully loaded
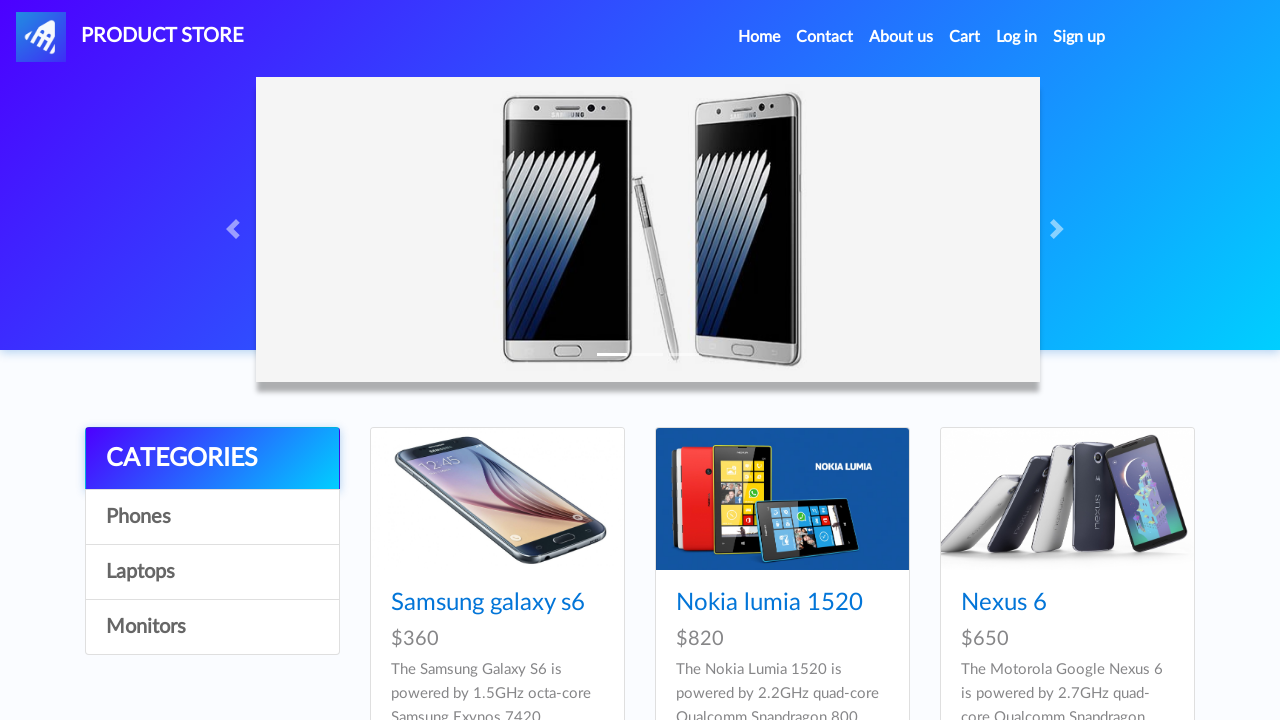

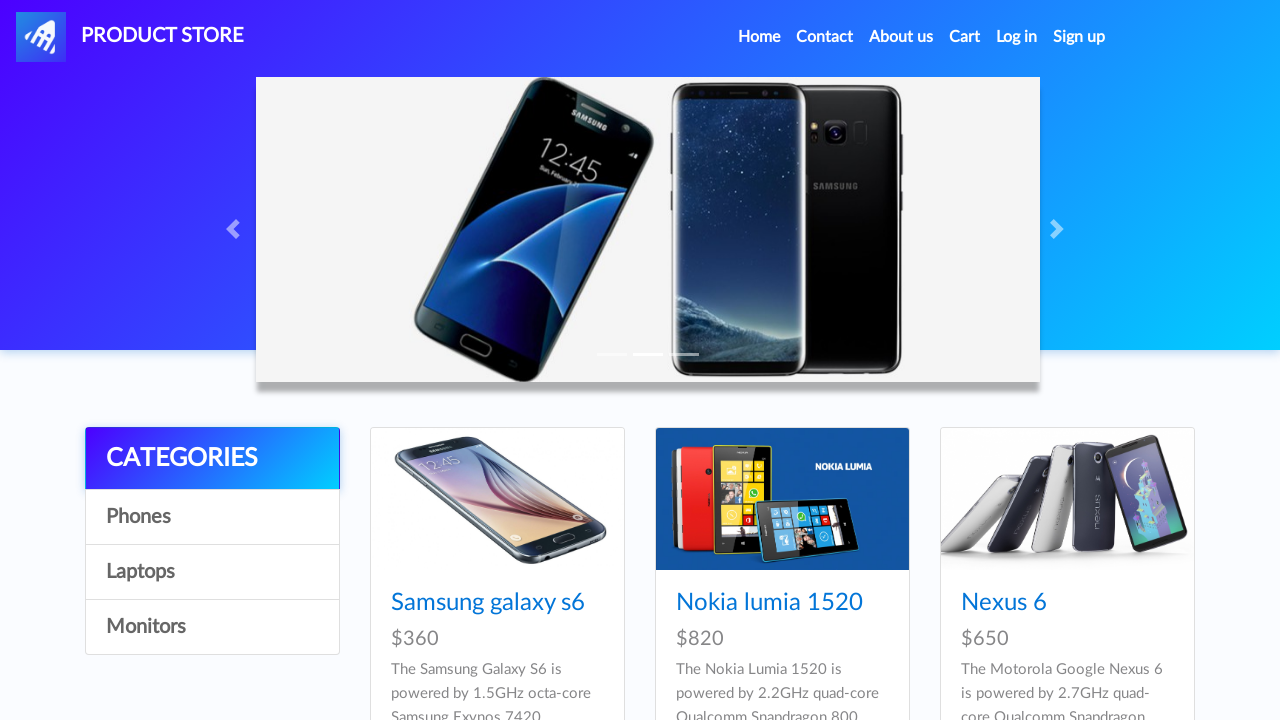